Tests multiple window handling by clicking a link that opens a new window, switching to the new window, and verifying the title changes from "Windows" to "New Window"

Starting URL: https://practice.cydeo.com/windows

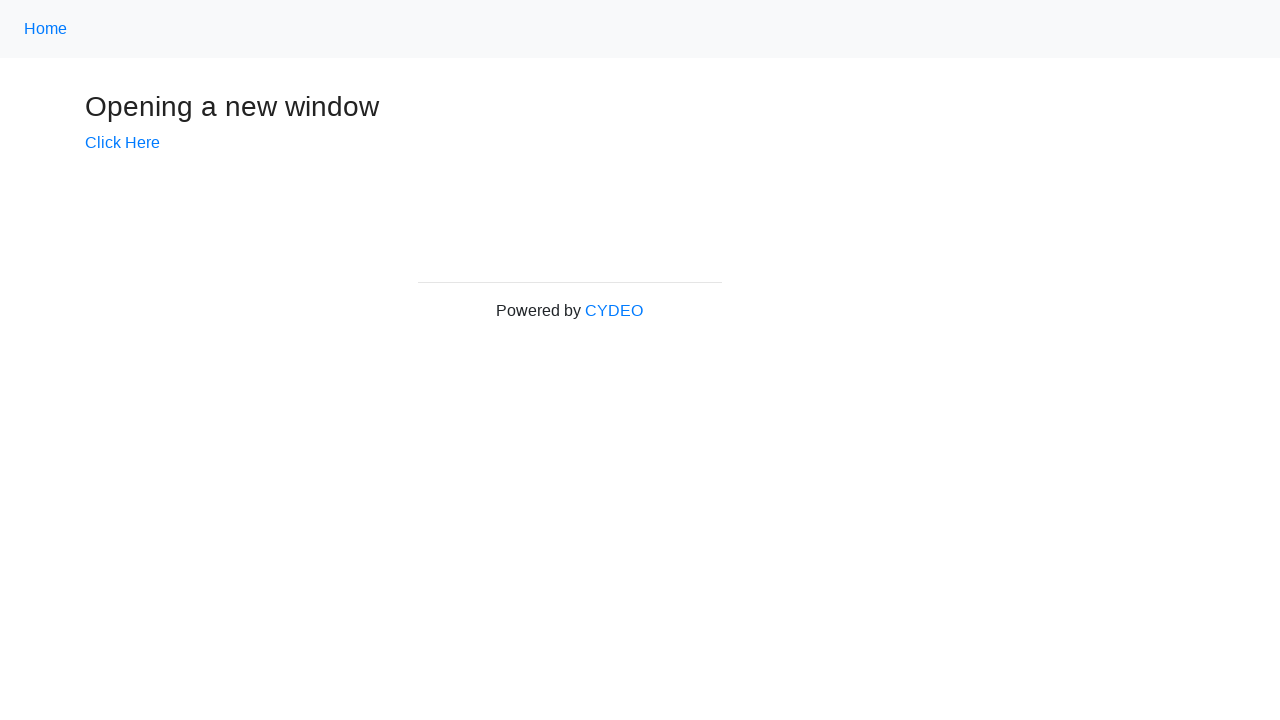

Verified initial page title is 'Windows'
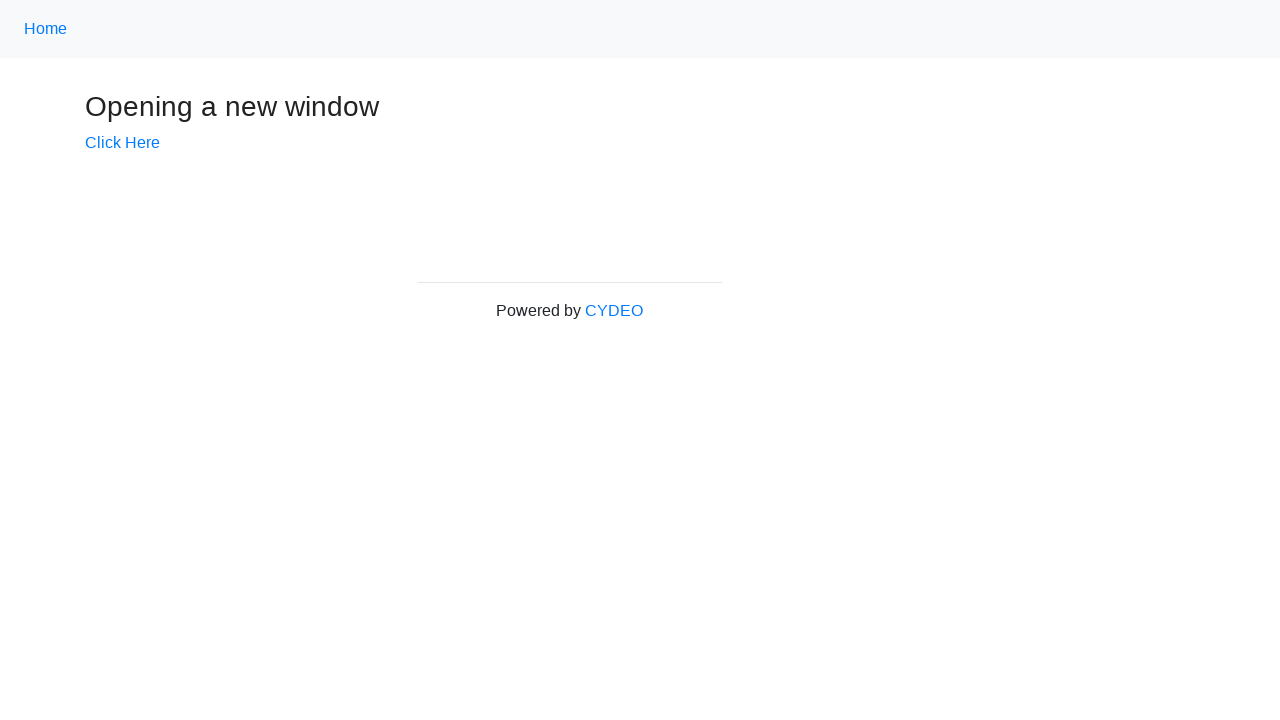

Clicked 'Click Here' link to open new window at (122, 143) on text=Click Here
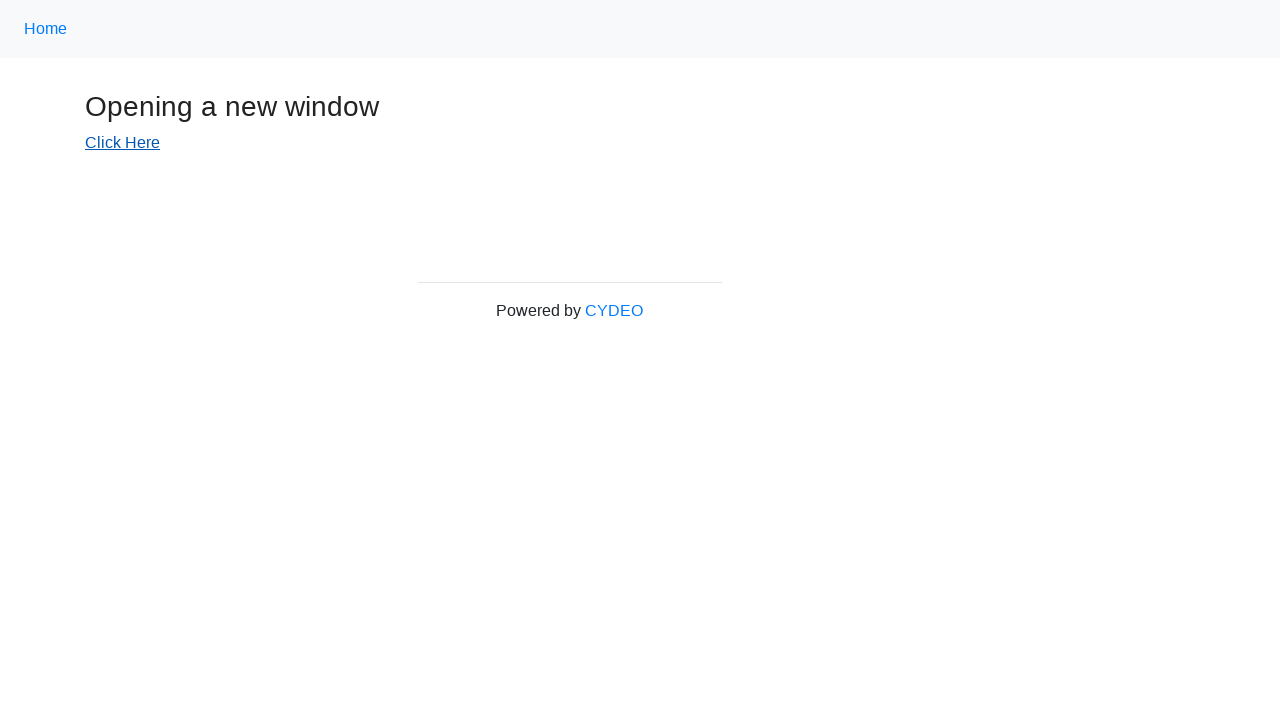

Clicked 'Click Here' link again to trigger new window opening at (122, 143) on text=Click Here
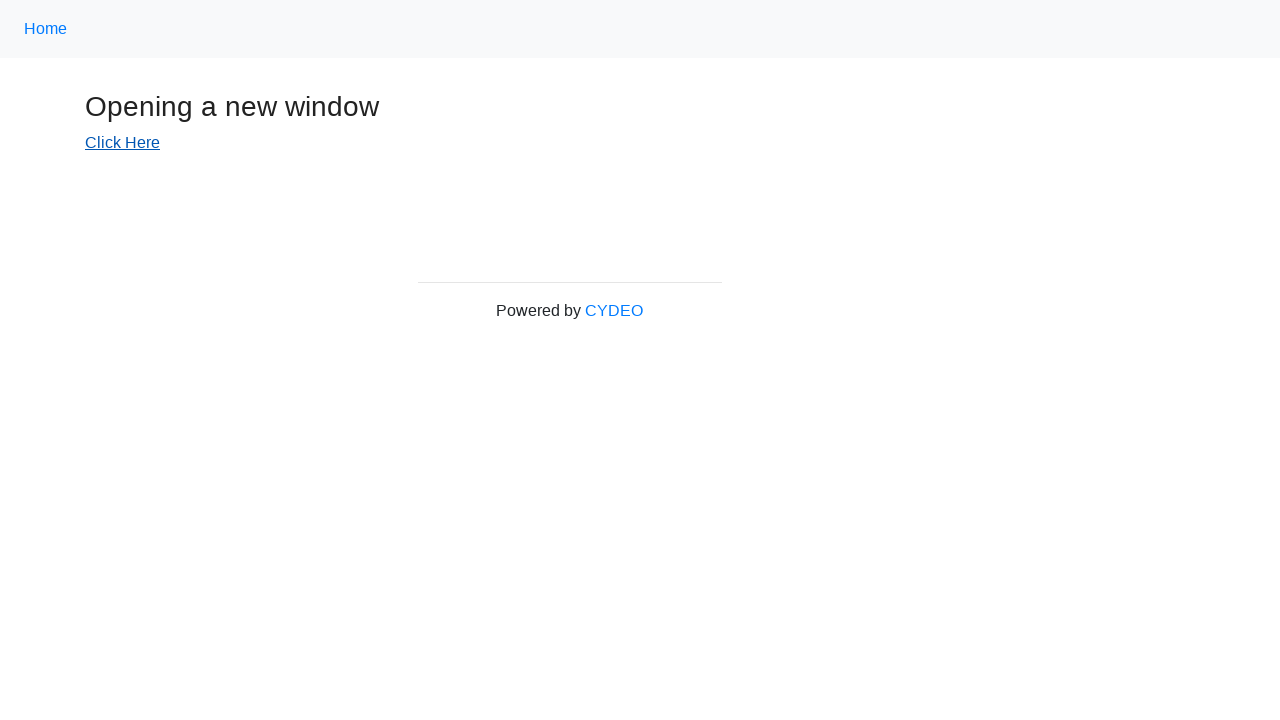

New window opened and reference obtained
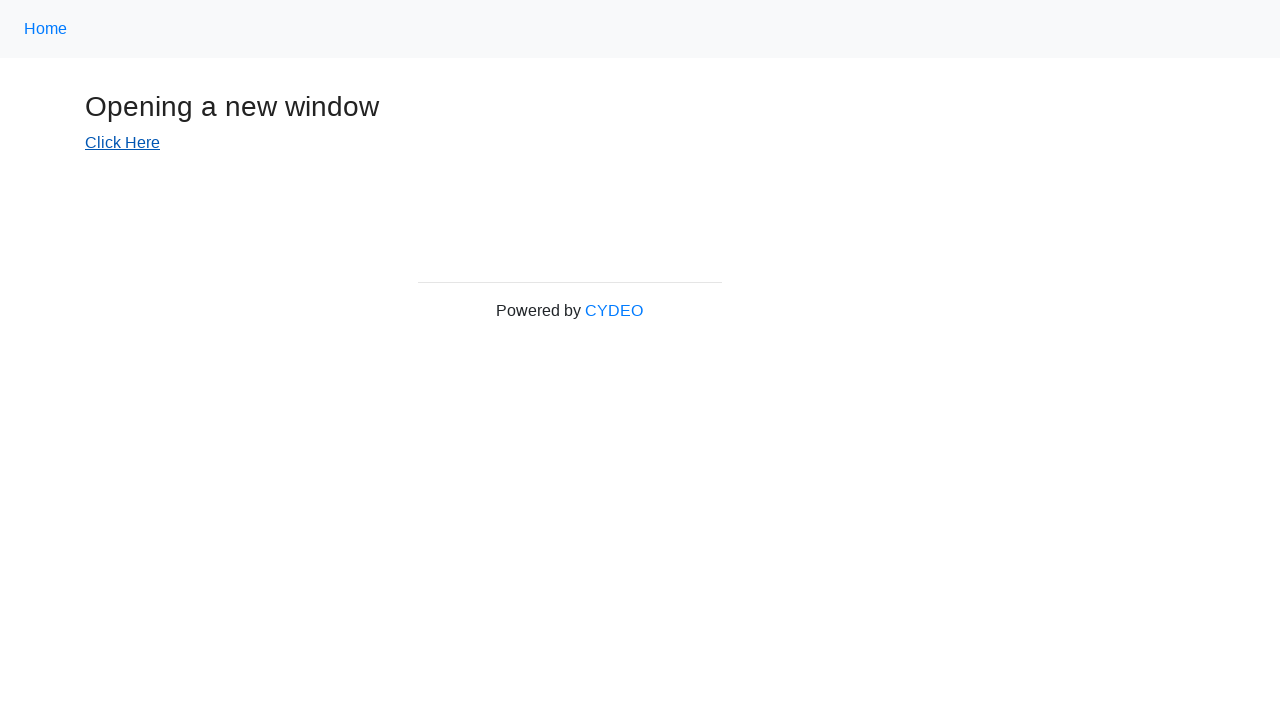

New window finished loading
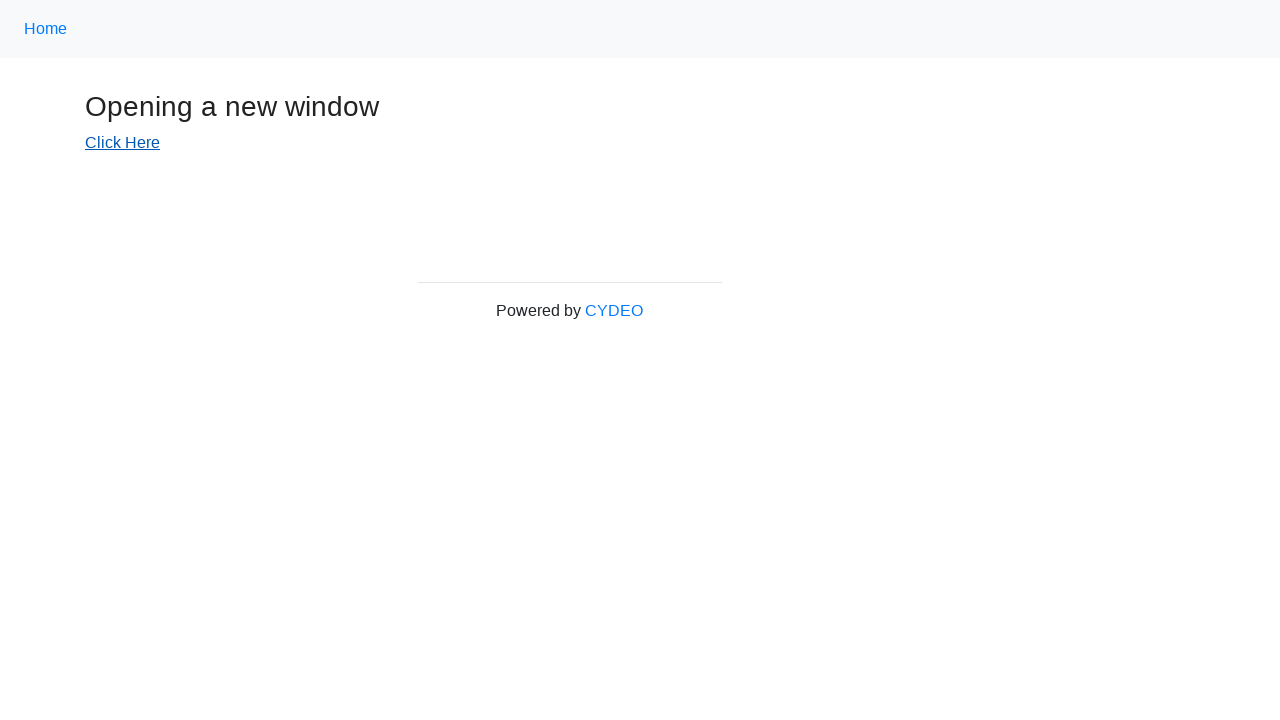

Verified new window title is 'New Window'
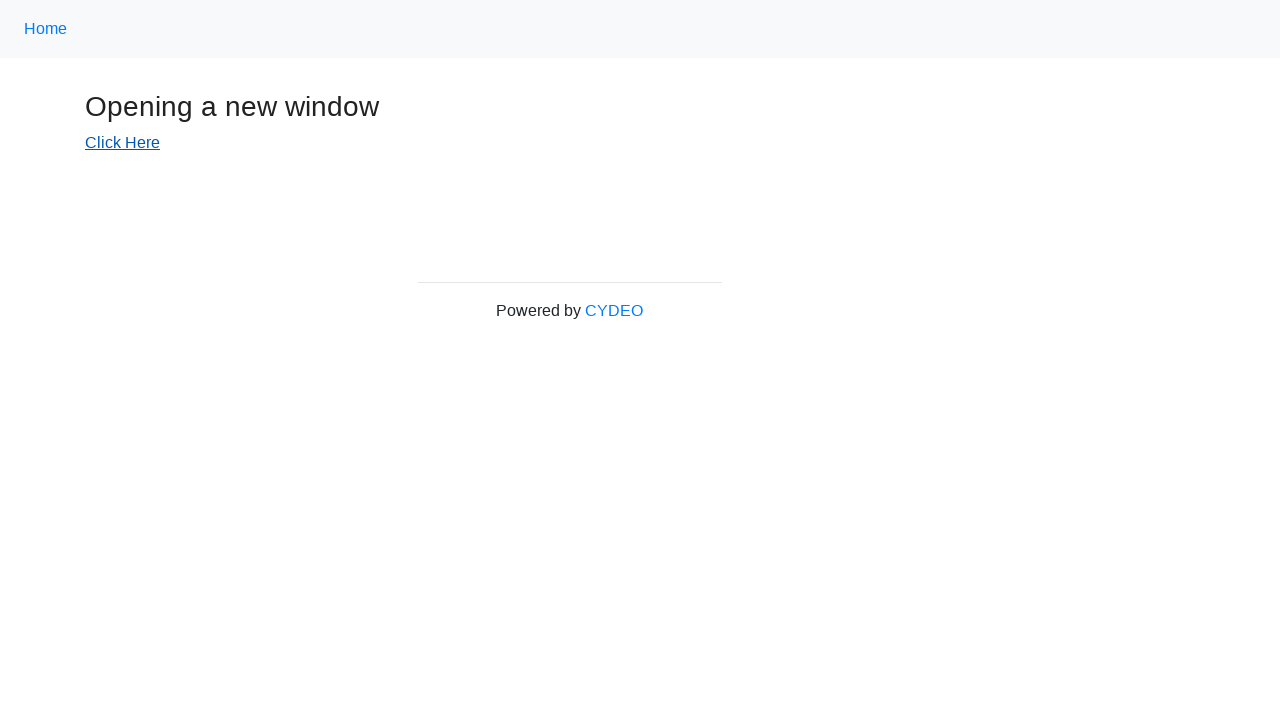

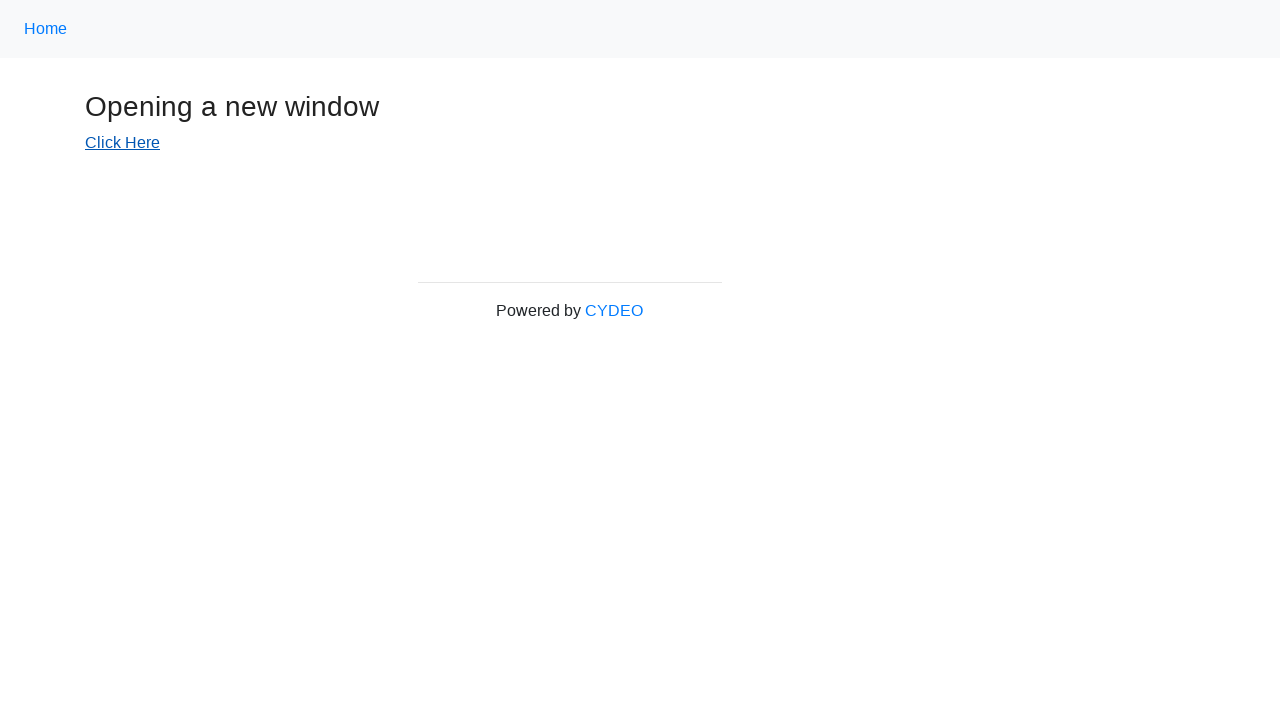